Tests redirect and status code 404 page by navigating through redirector to status codes then to 404 page

Starting URL: https://the-internet.herokuapp.com/

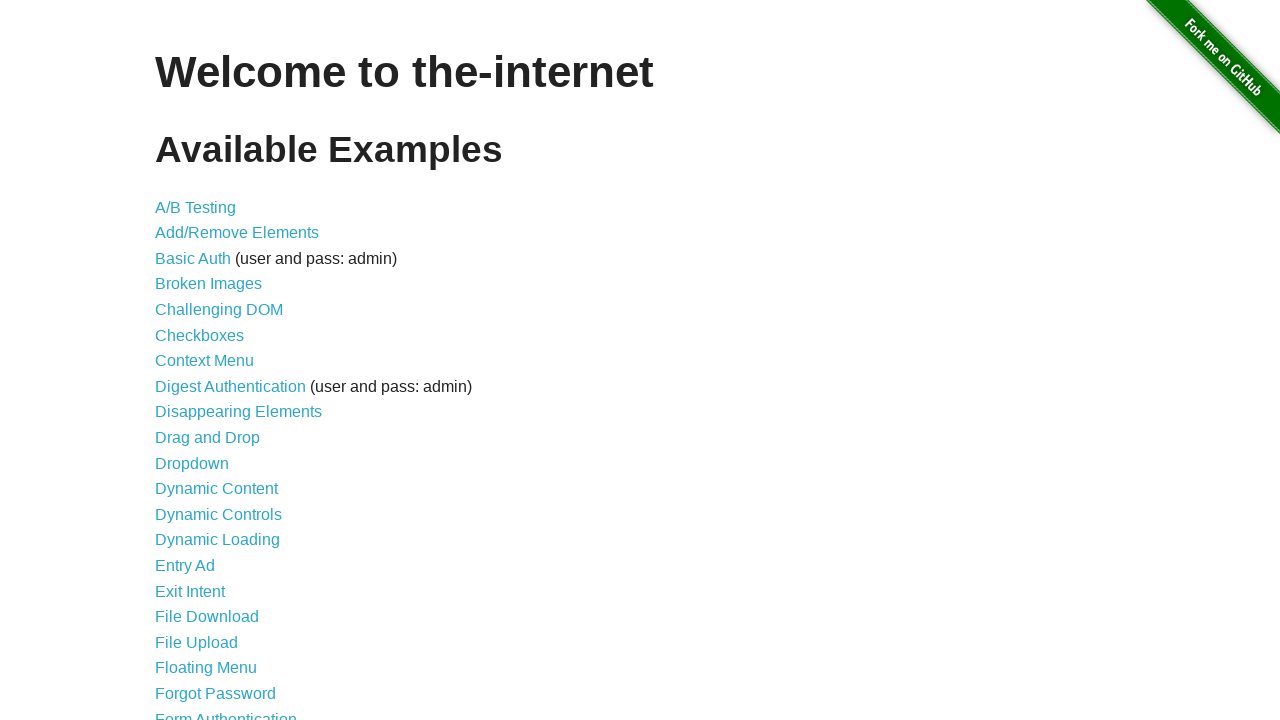

Clicked on Redirect Link at (202, 446) on xpath=//*[contains(text(),'Redirect Link')]
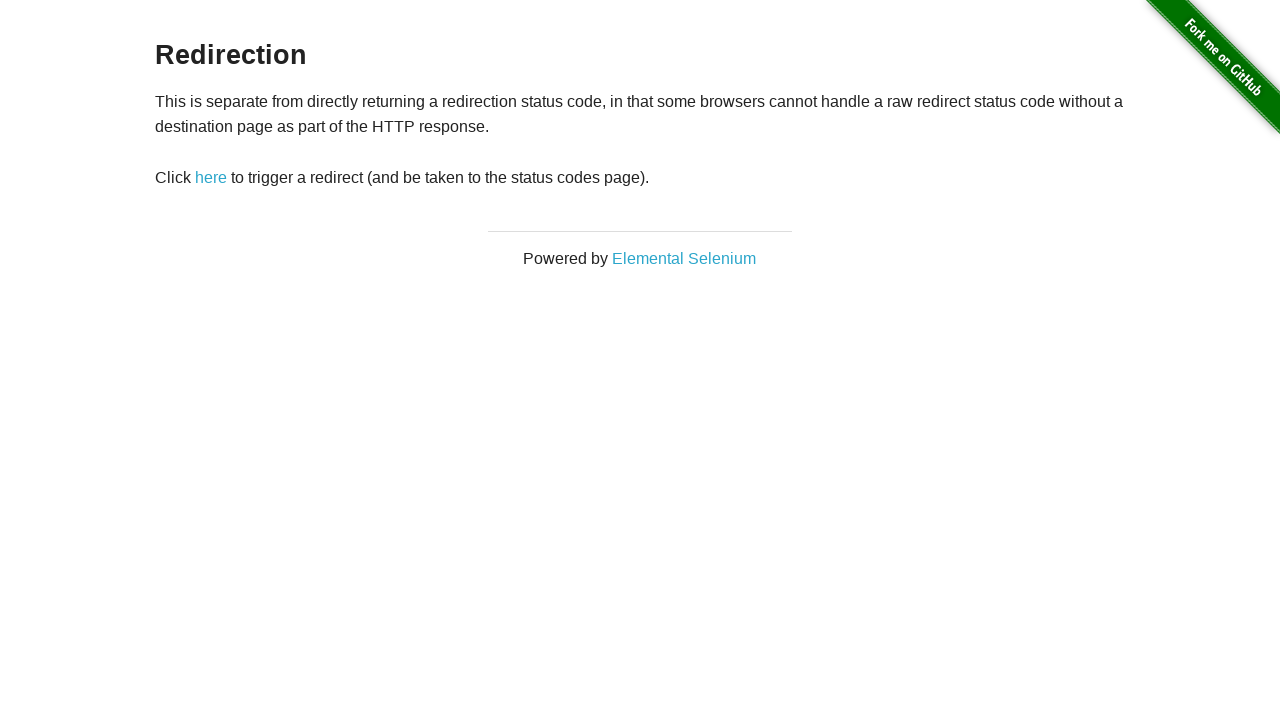

Navigated to redirector page
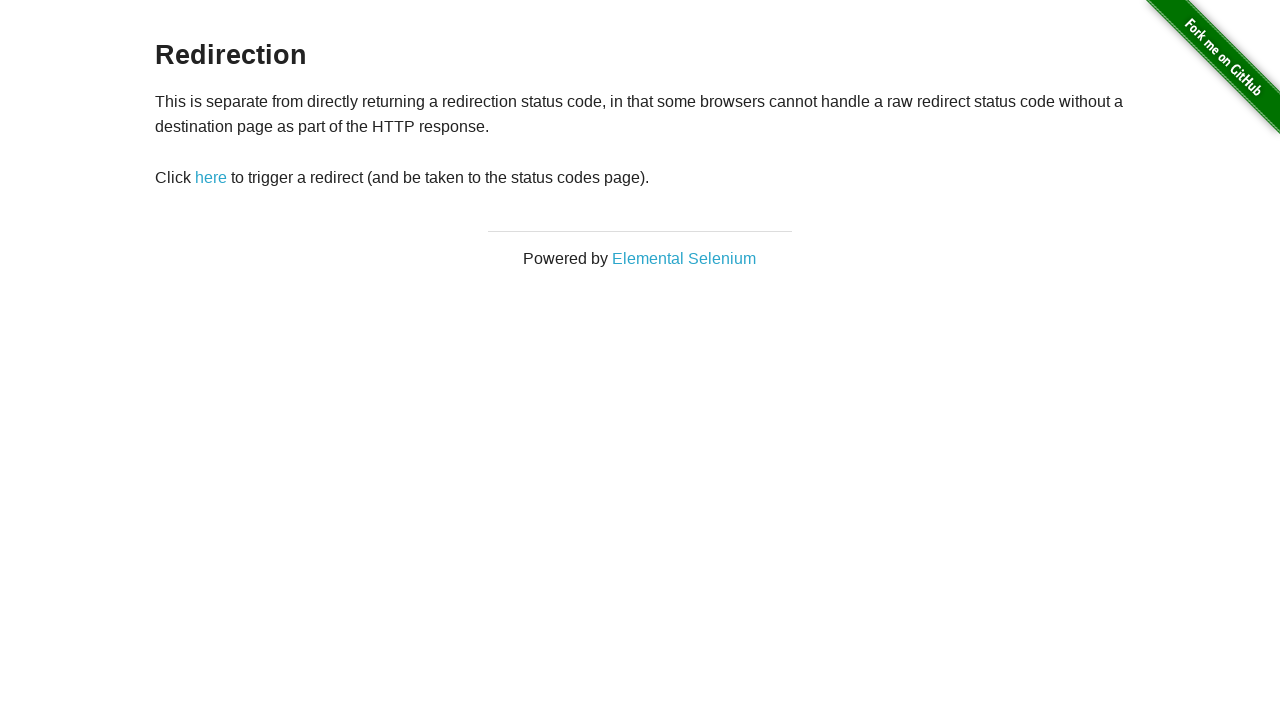

Redirector page header loaded
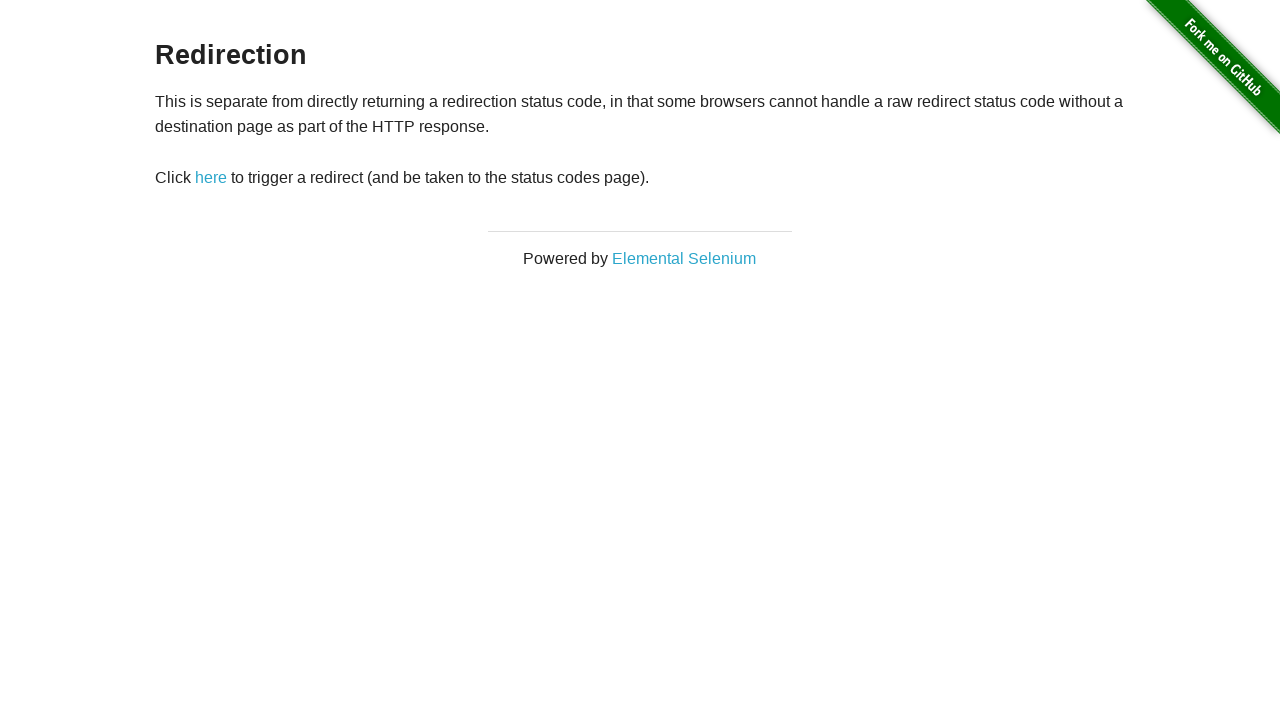

Clicked redirect button at (211, 178) on #redirect
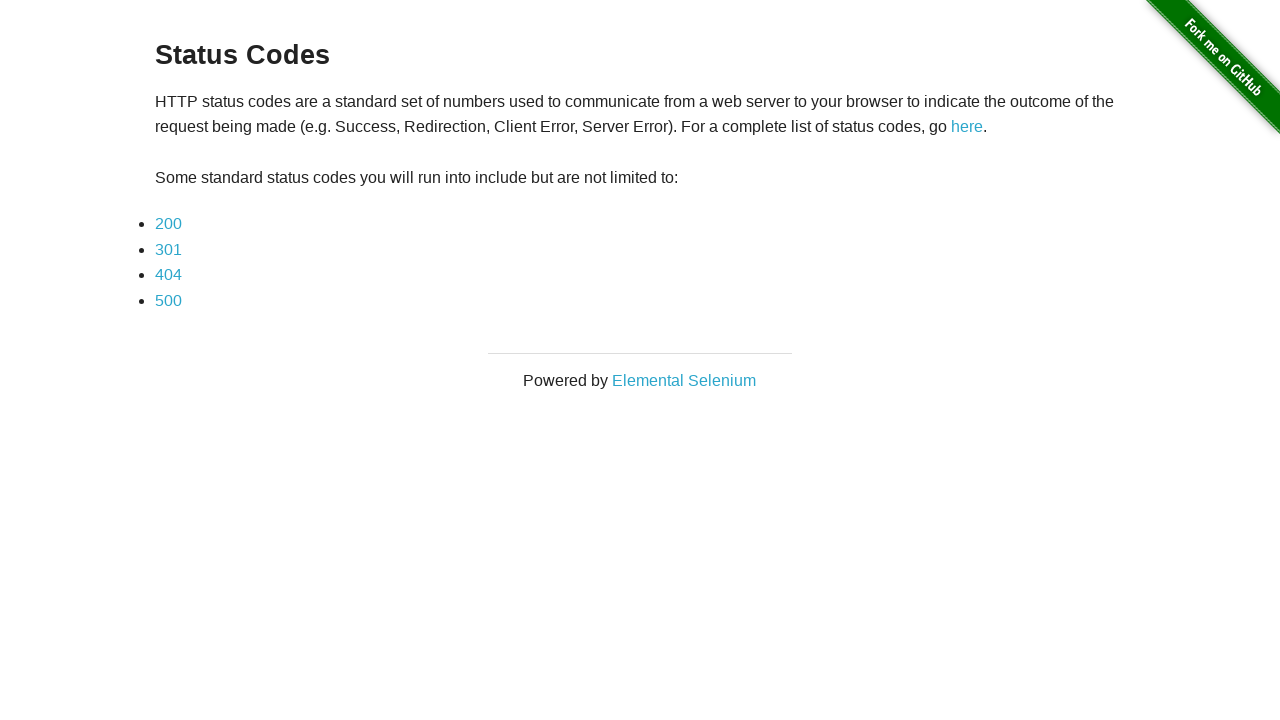

Navigated to status codes page
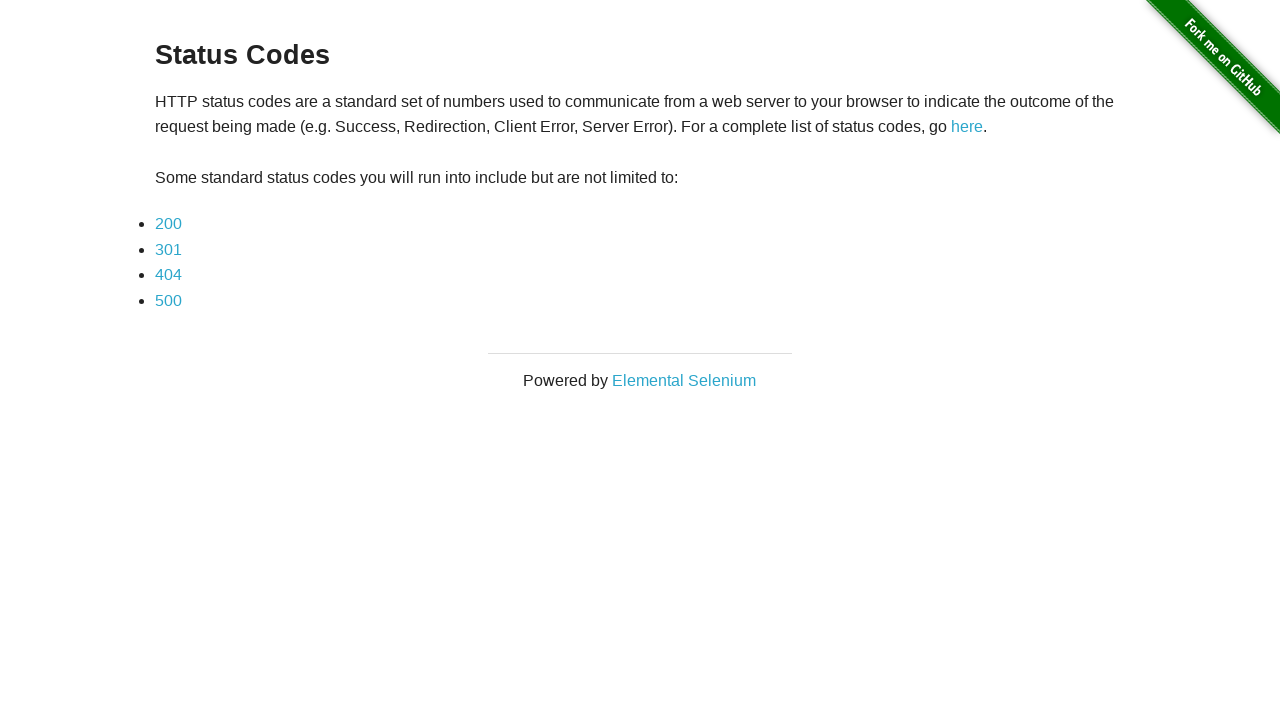

Clicked on status code 404 link at (168, 275) on (//li/a)[3]
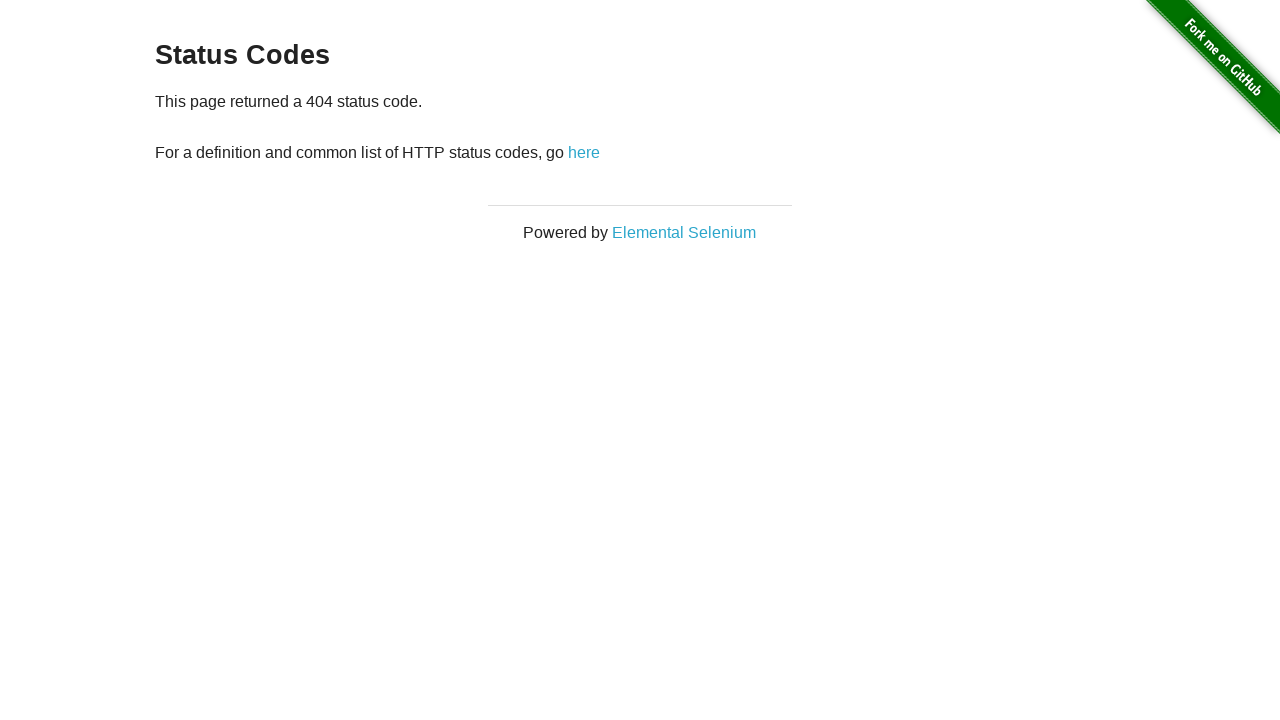

Navigated to 404 error page
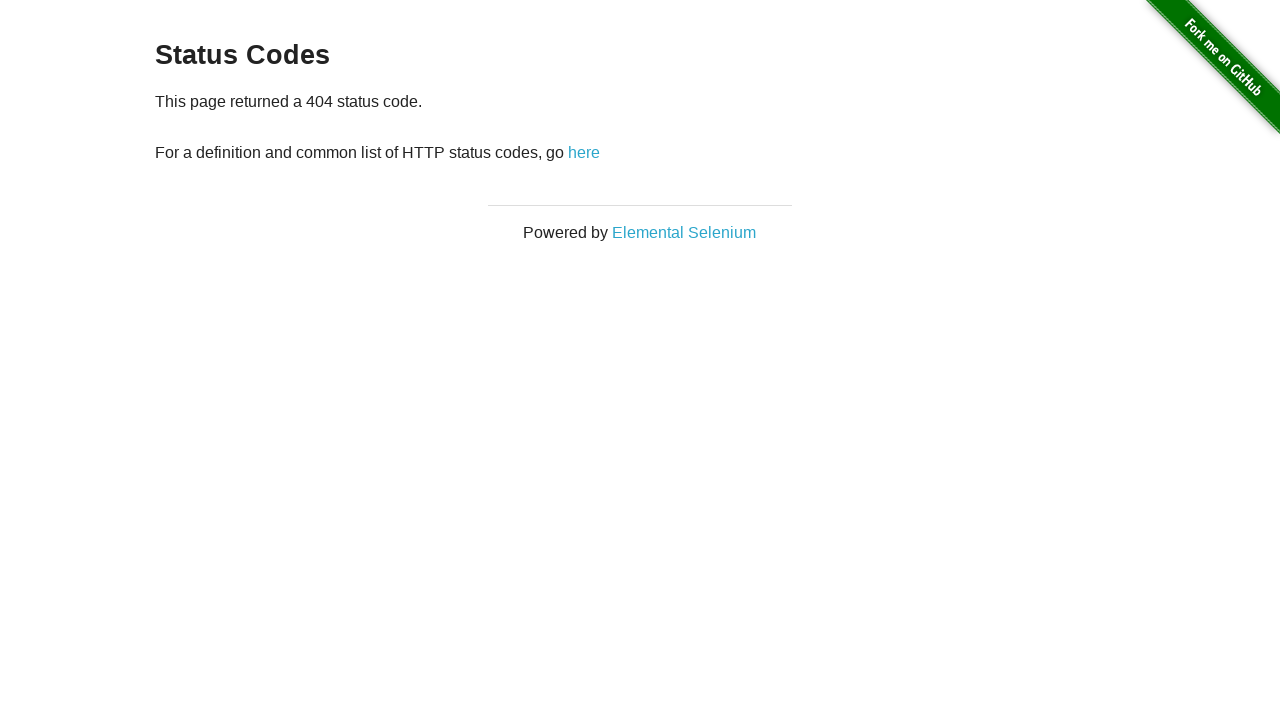

404 page header loaded
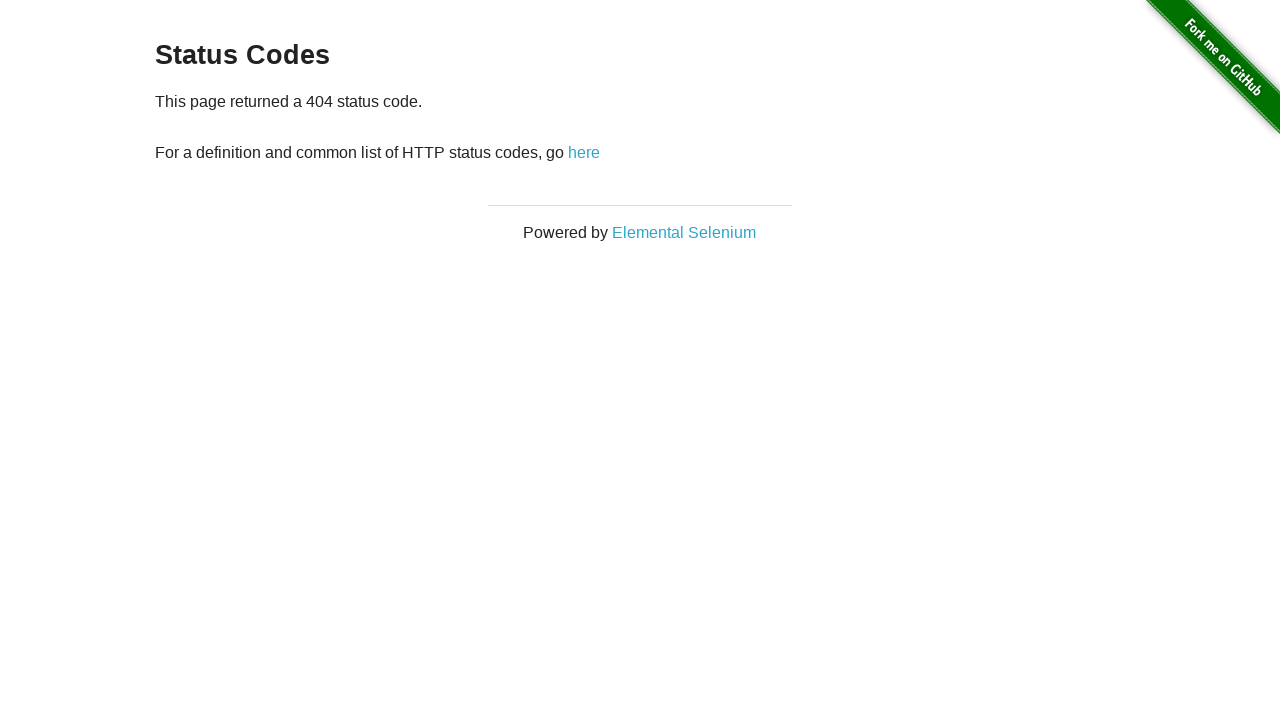

Clicked 'here' link to return to status codes page at (584, 152) on xpath=//*[contains(text(),'here')]
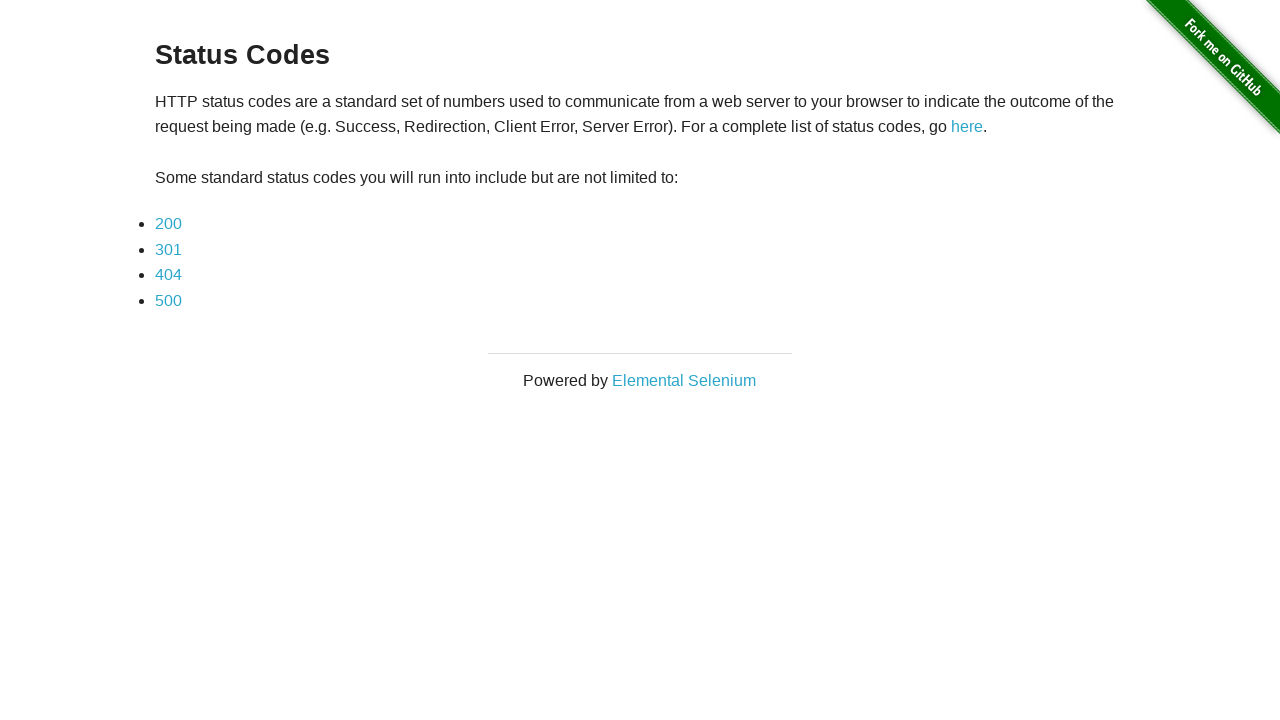

Navigated back to status codes page
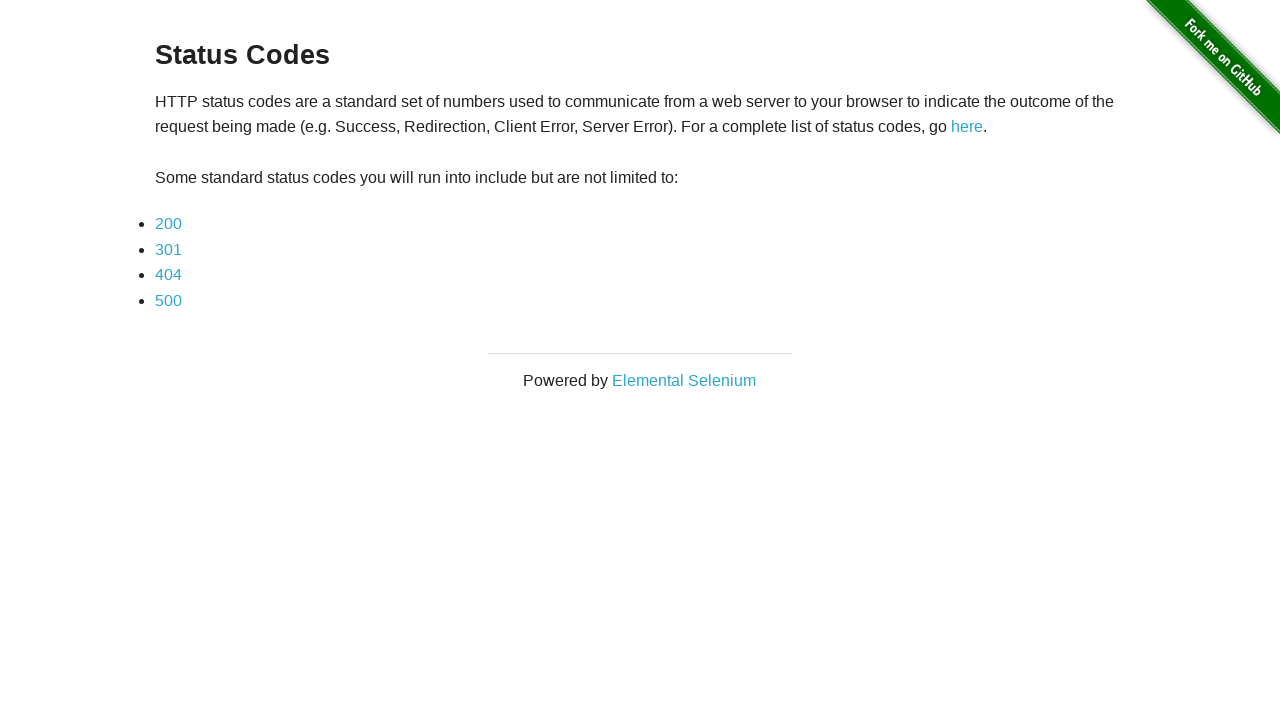

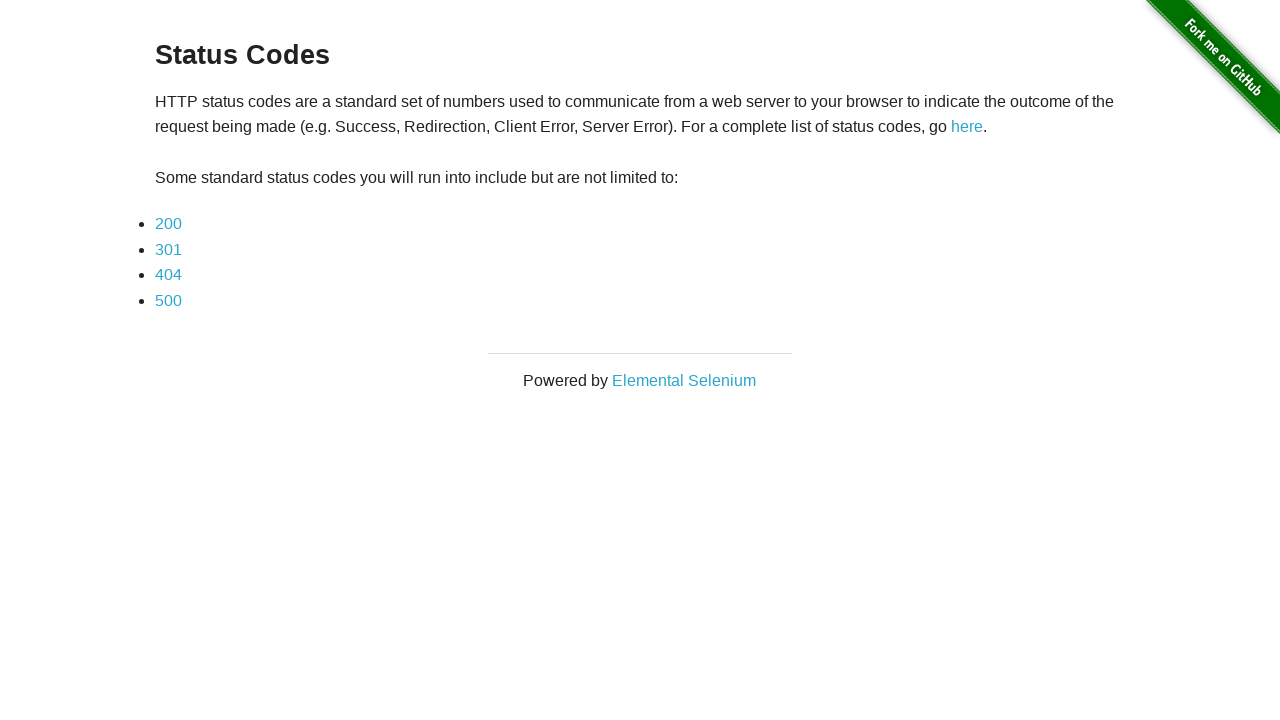